Tests the blue button by verifying its background-color and font color CSS properties

Starting URL: https://the-internet.herokuapp.com/challenging_dom

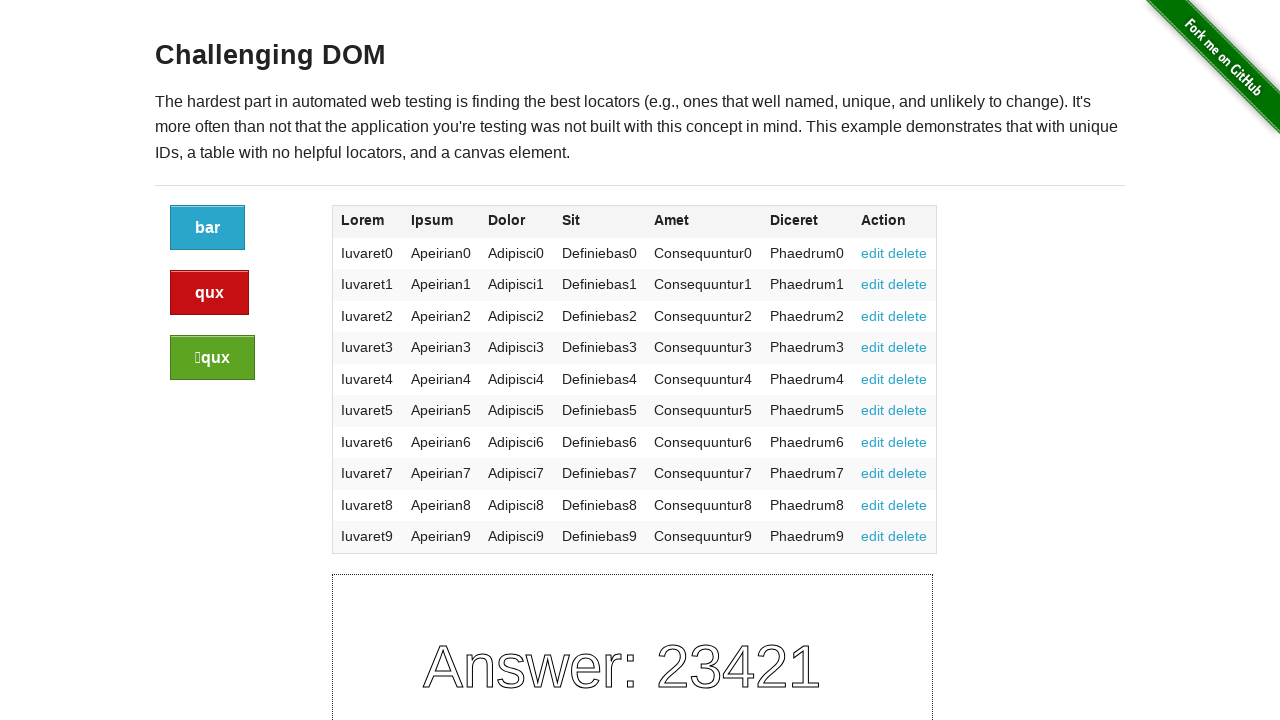

Navigated to the-internet.herokuapp.com/challenging_dom
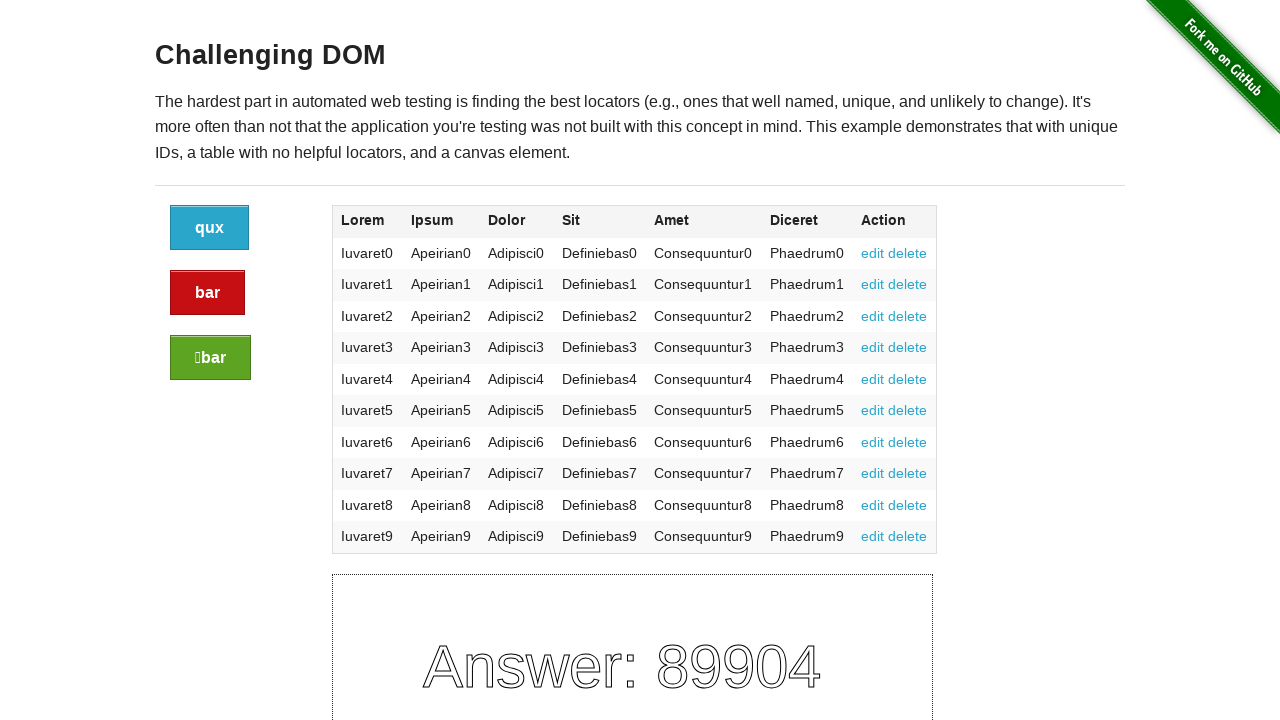

Blue button became visible
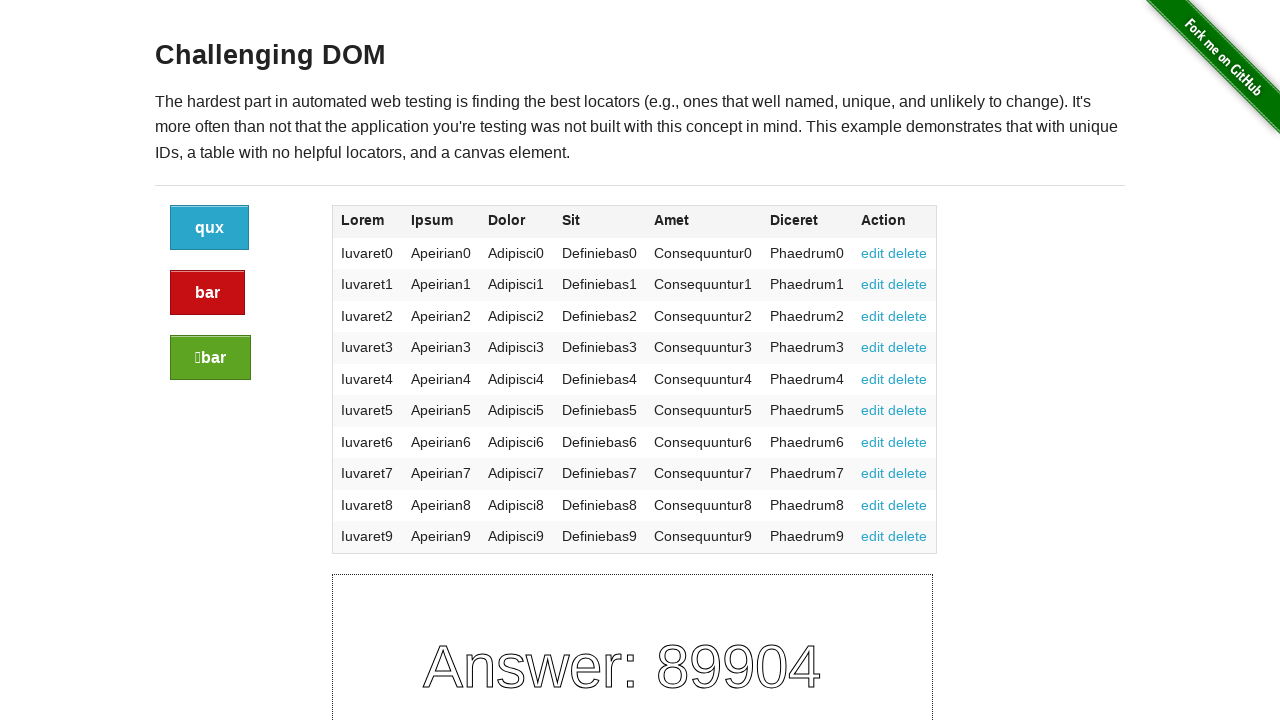

Retrieved blue button background color: rgb(43, 166, 203)
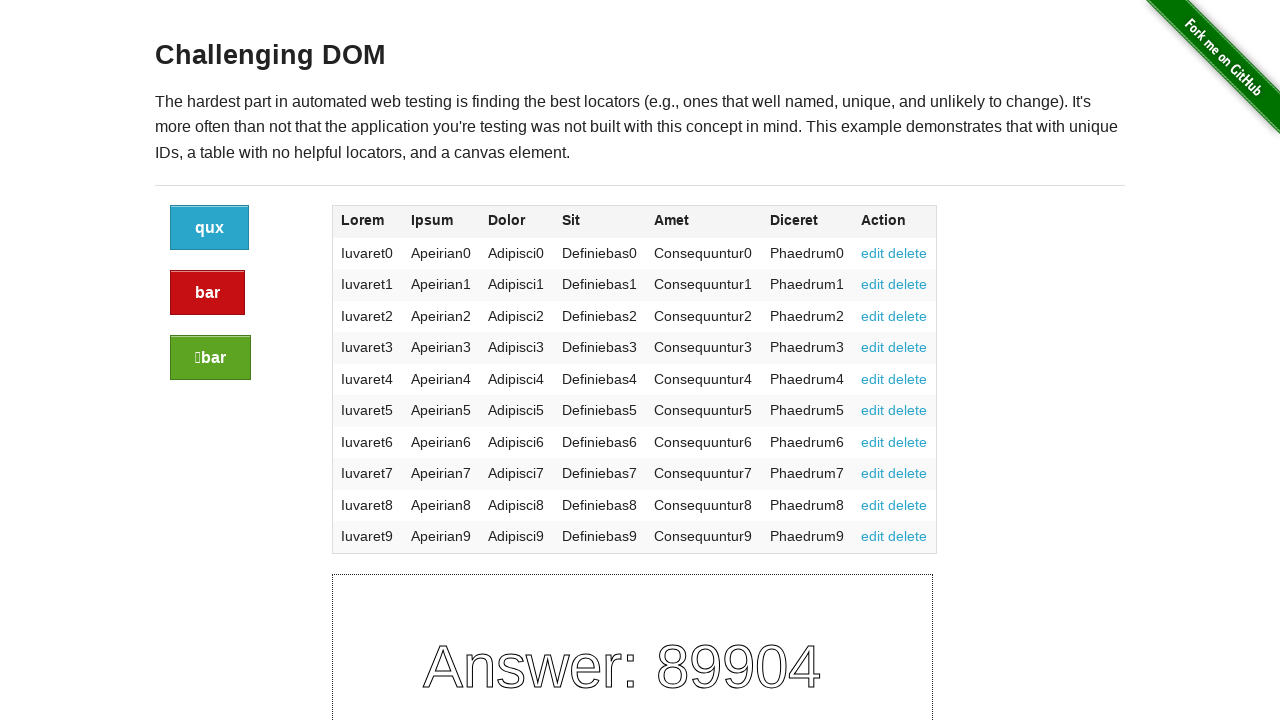

Verified blue button background color is rgb(43, 166, 203)
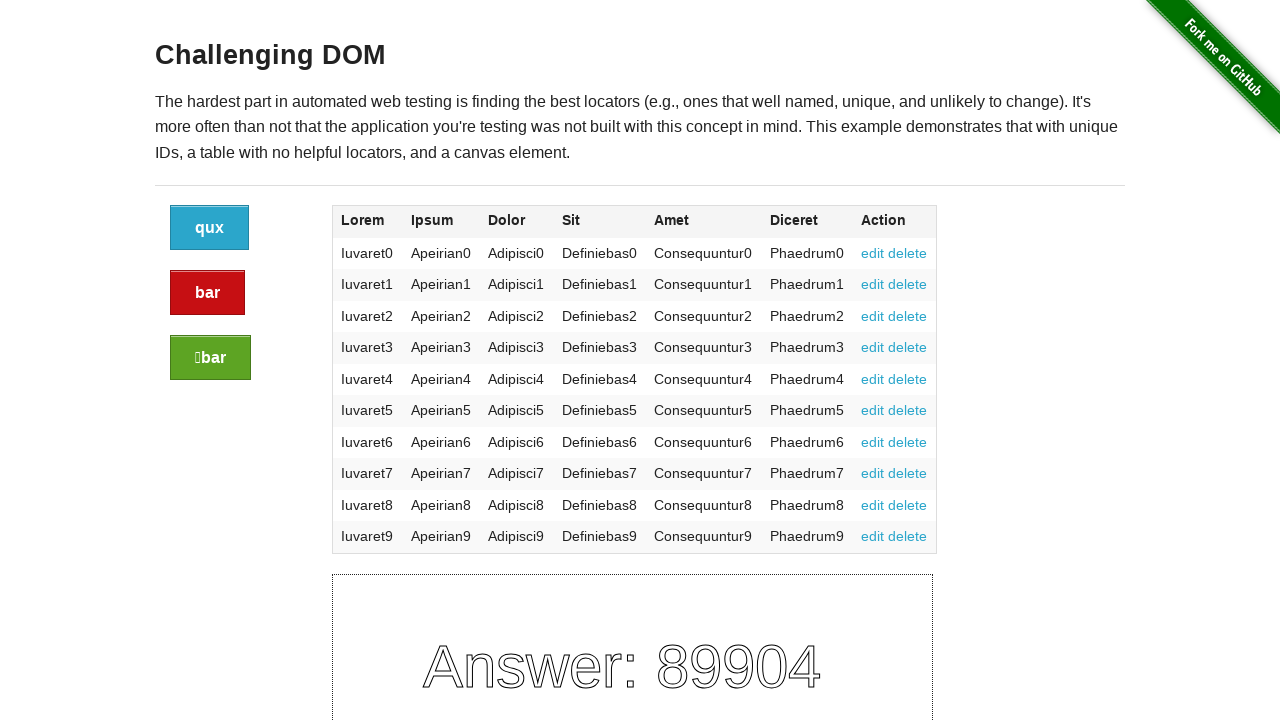

Retrieved blue button font color: rgb(255, 255, 255)
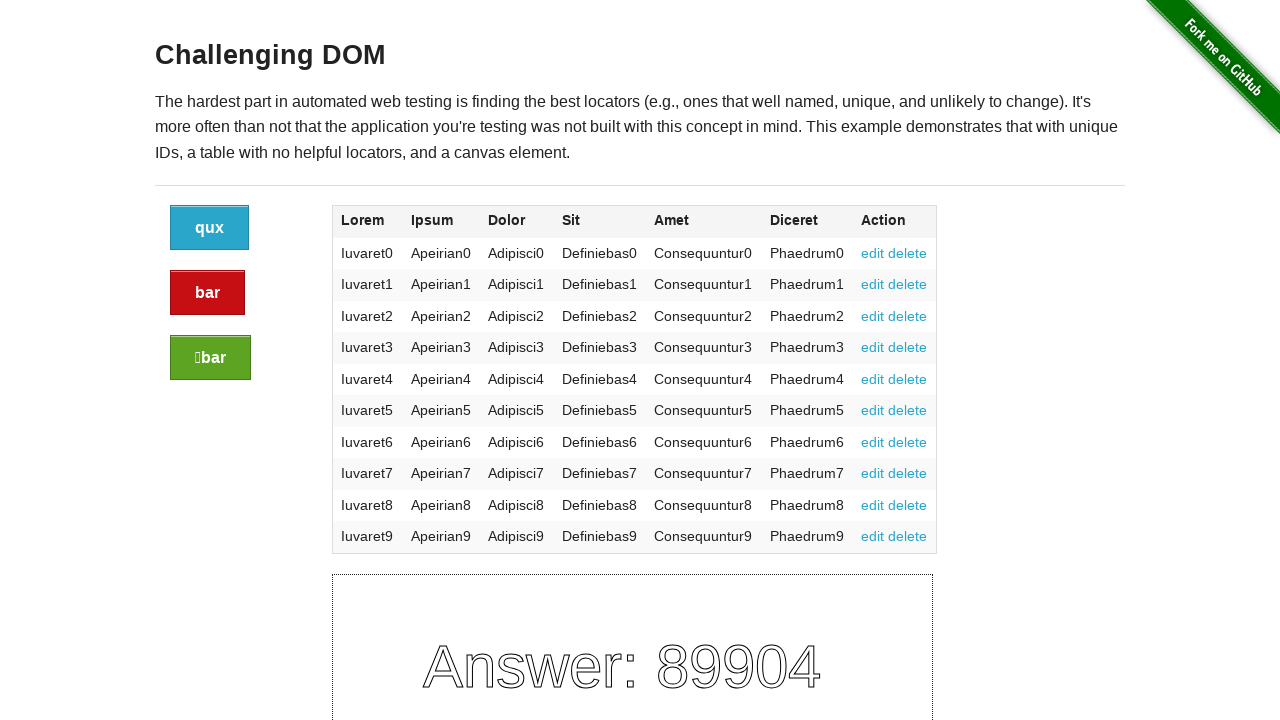

Verified blue button font color is rgb(255, 255, 255)
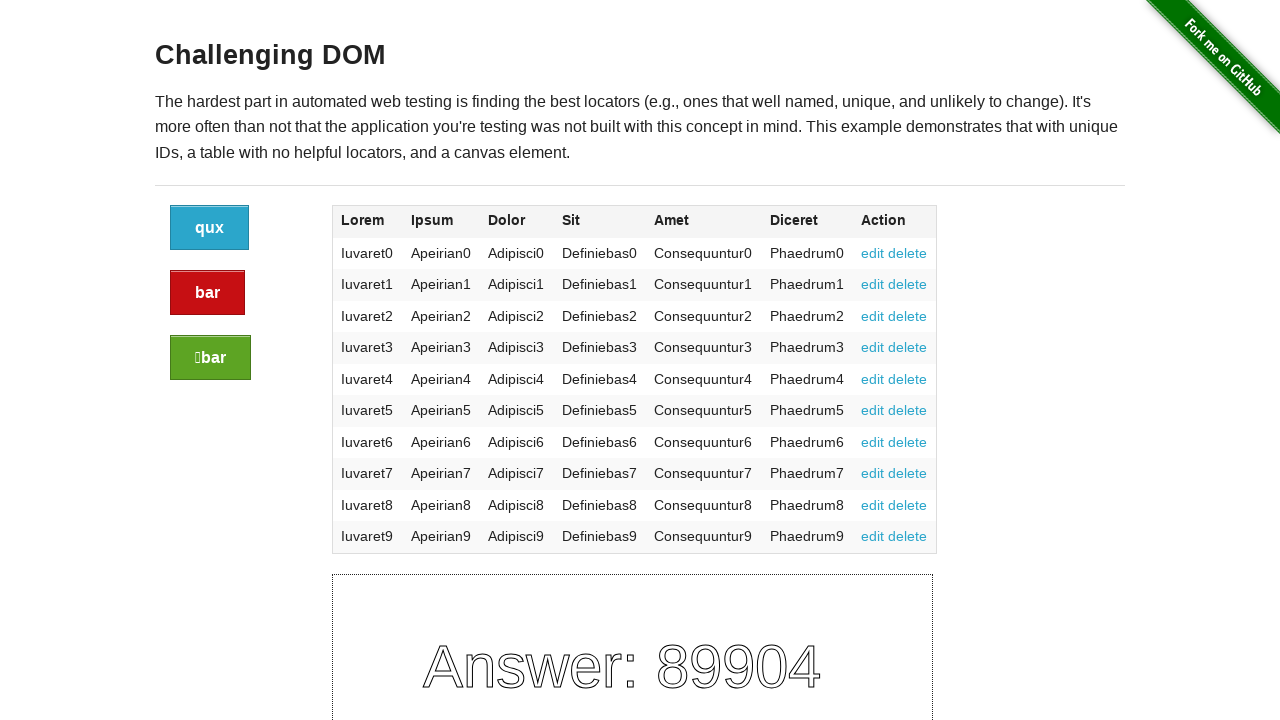

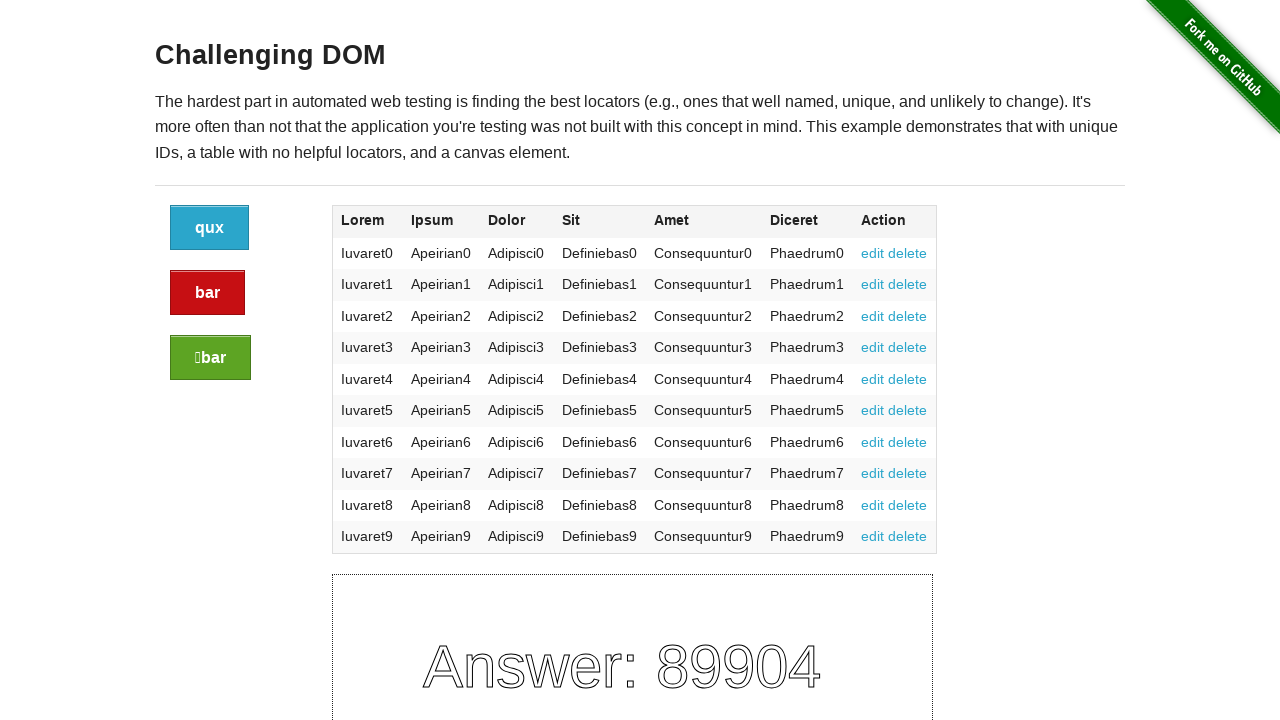